Verifies that the company logo is displayed on the login page

Starting URL: https://opensource-demo.orangehrmlive.com/web/index.php/auth/login

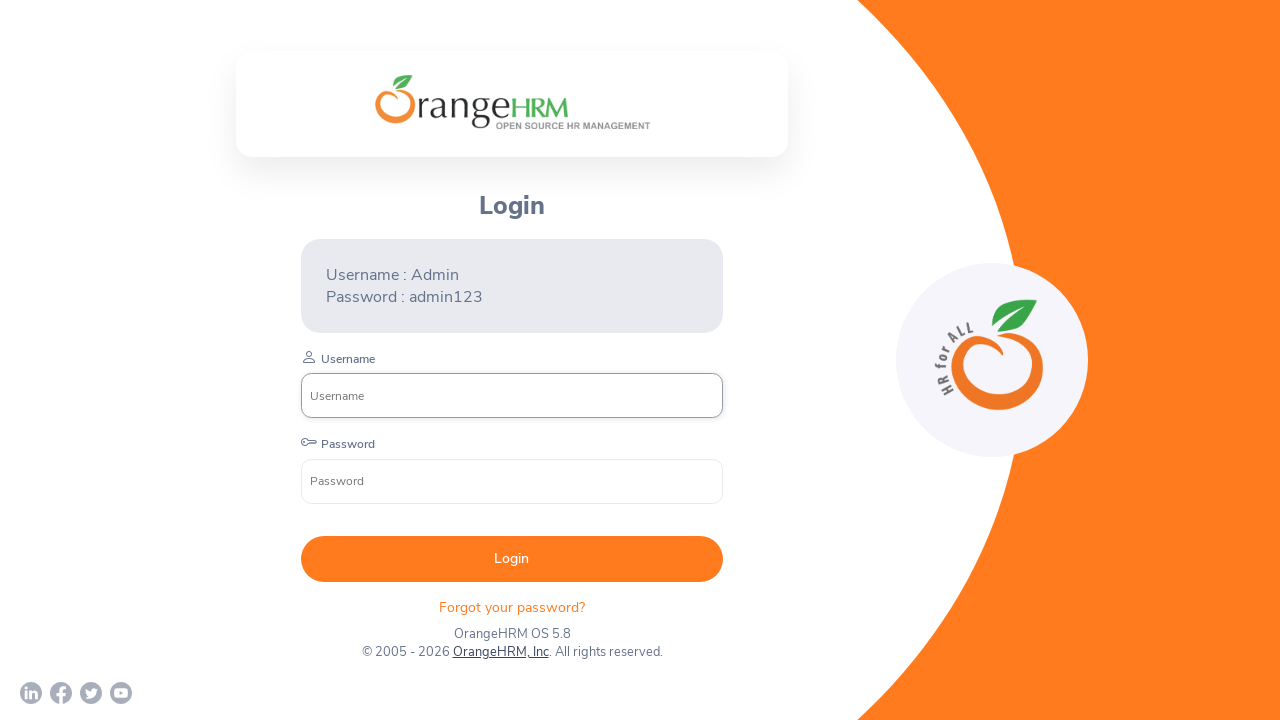

Waited for company logo to be visible on login page
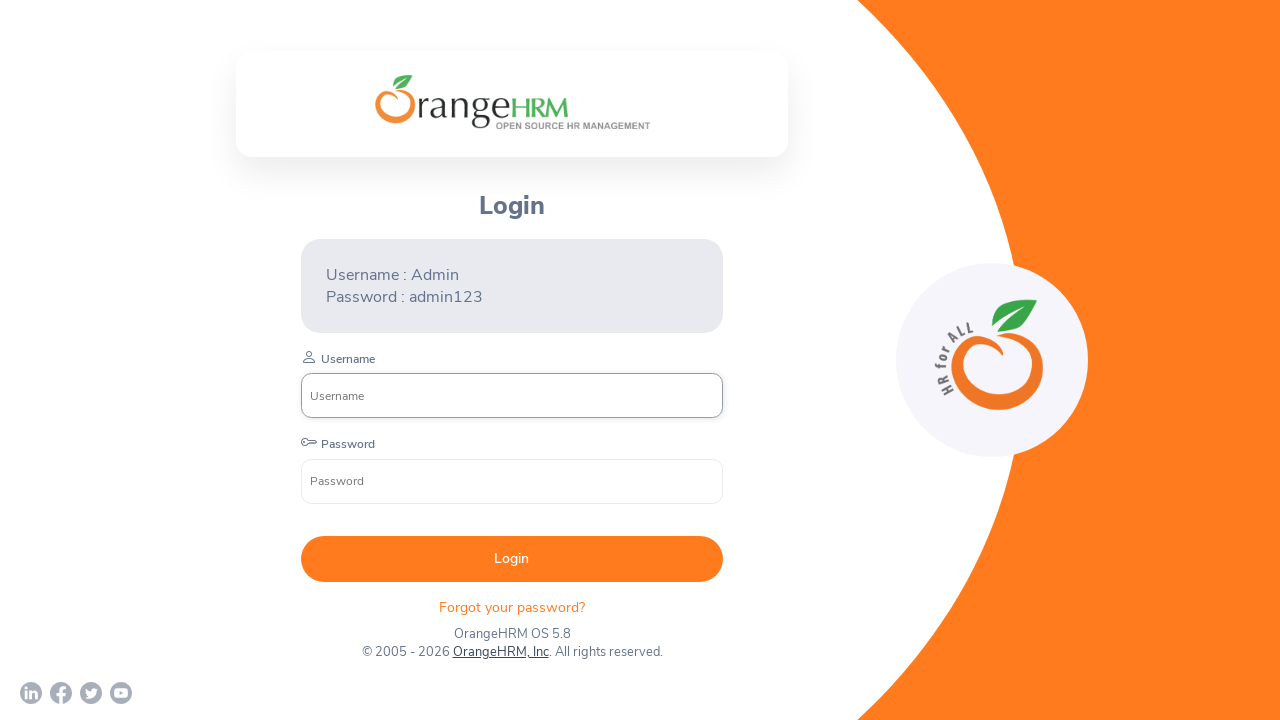

Verified company logo is displayed
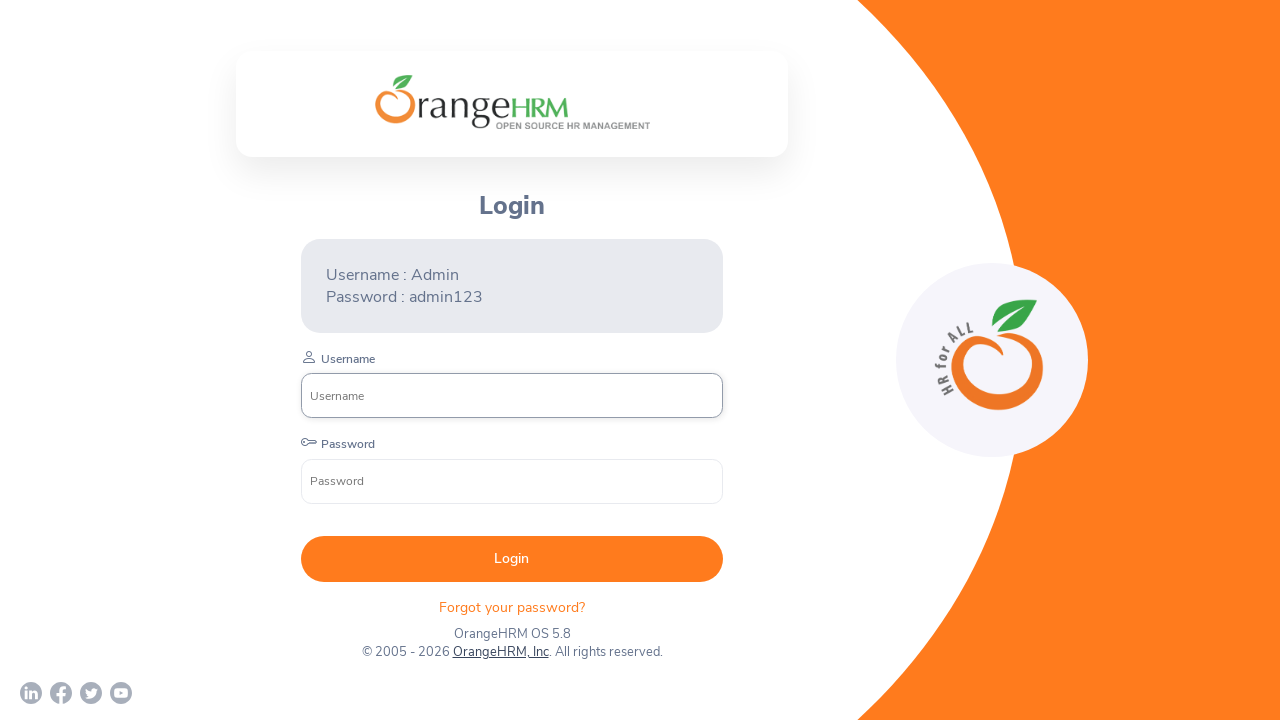

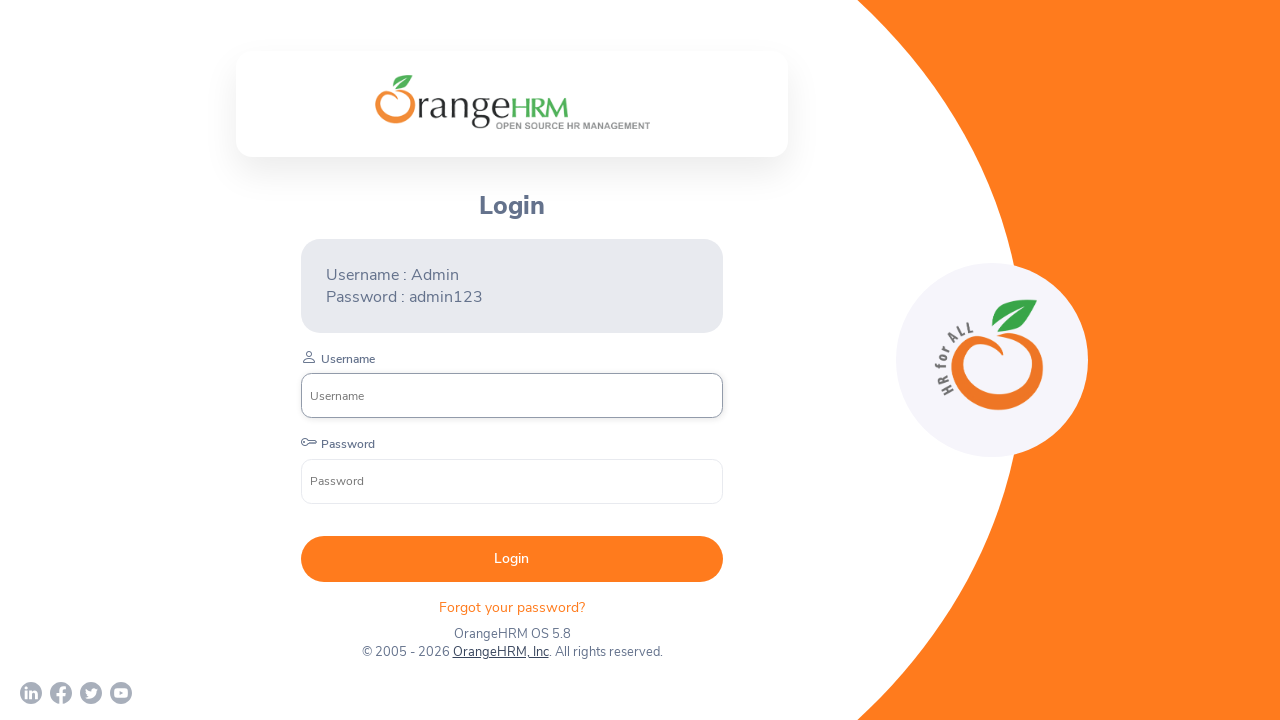